Tests prompt alert by clicking a button, entering text then dismissing, and verifying no result text appears

Starting URL: https://demoqa.com/alerts

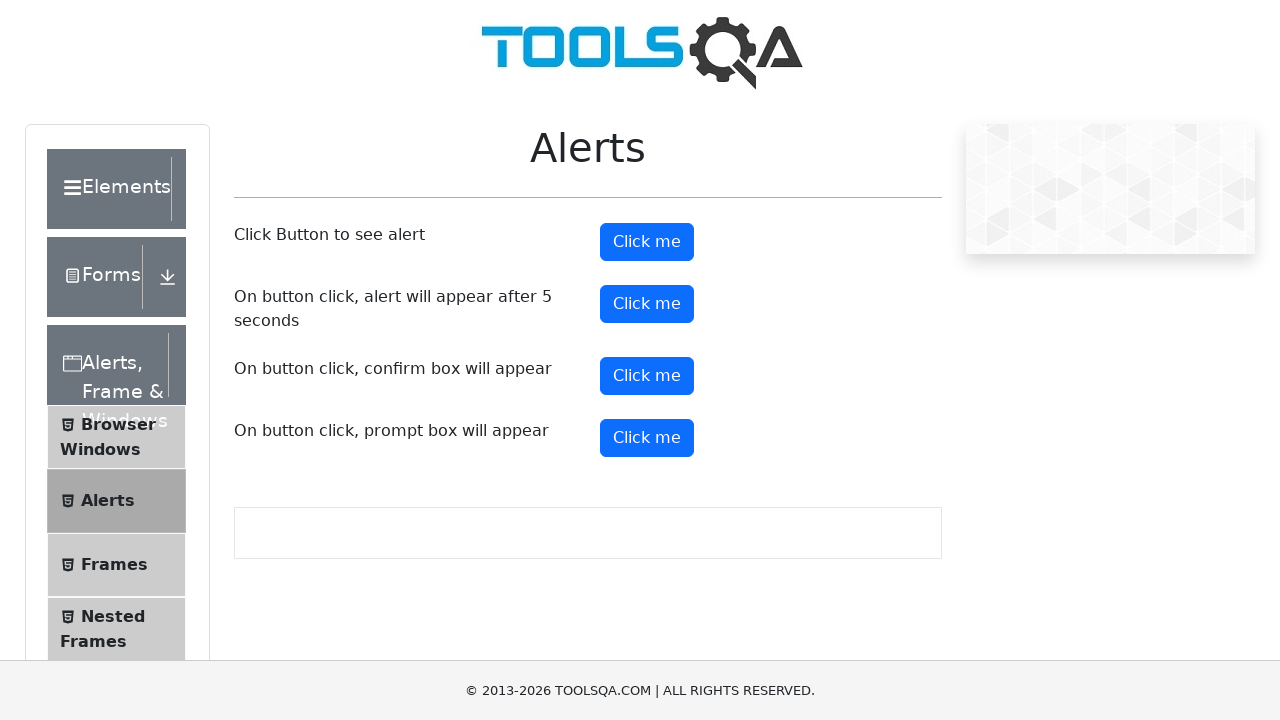

Set up dialog handler to dismiss prompt alert
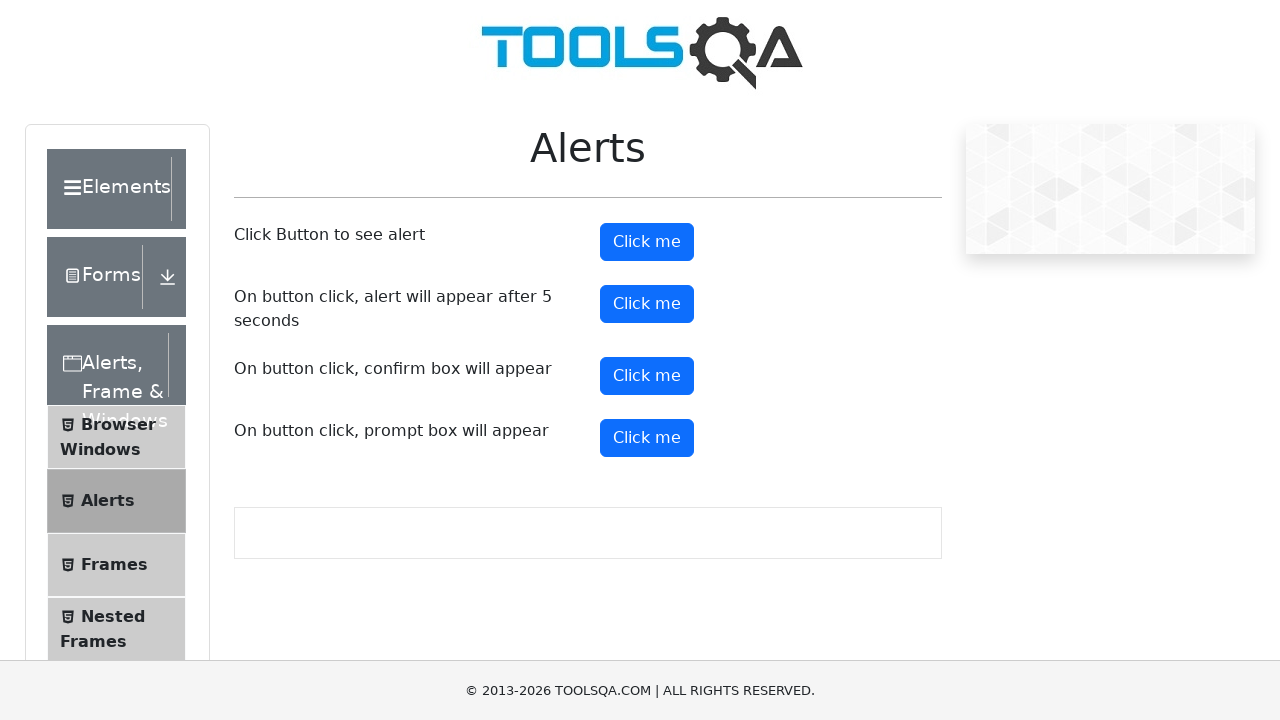

Clicked prompt alert button at (647, 438) on #promtButton
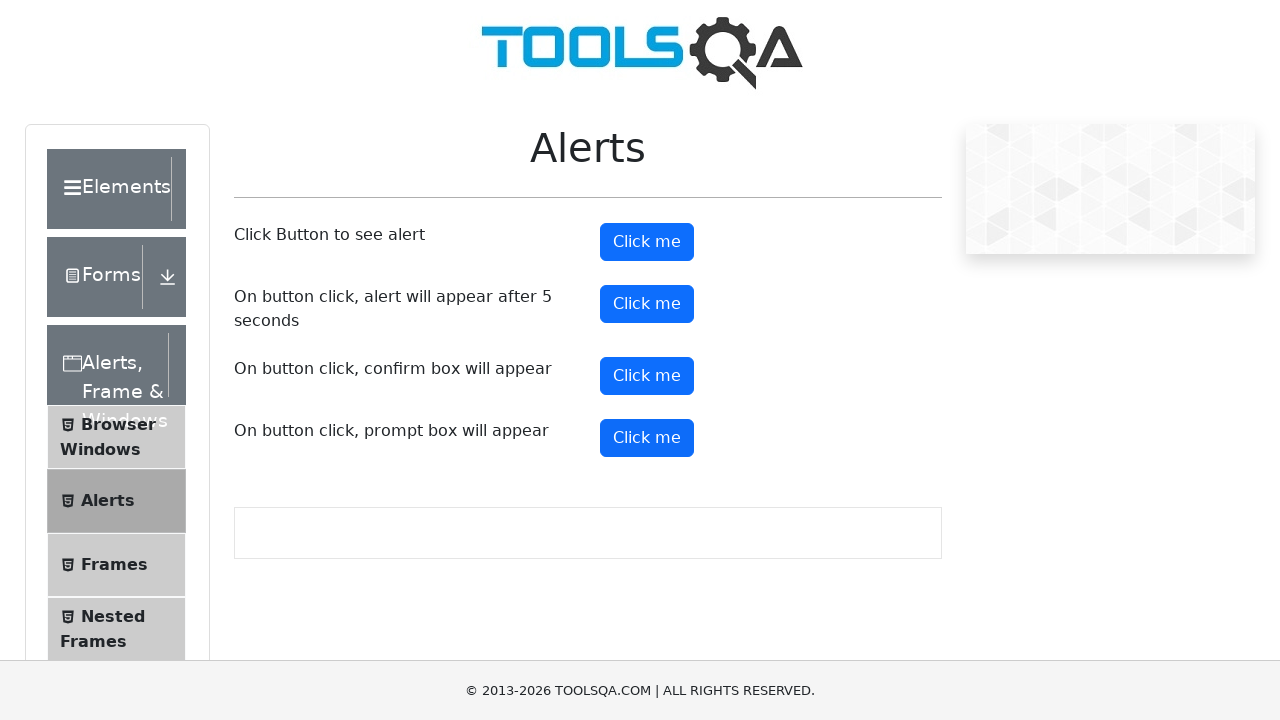

Waited 500ms for any result to appear
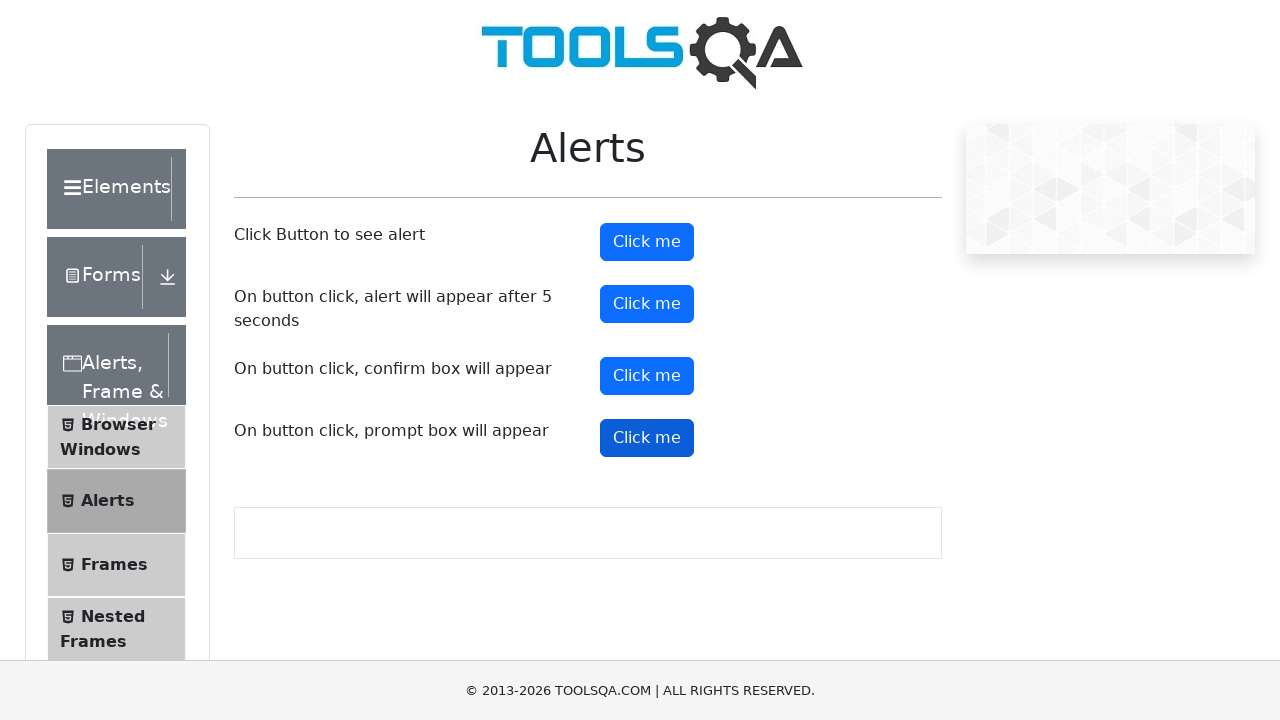

Verified that no prompt result element appears after dismissing alert
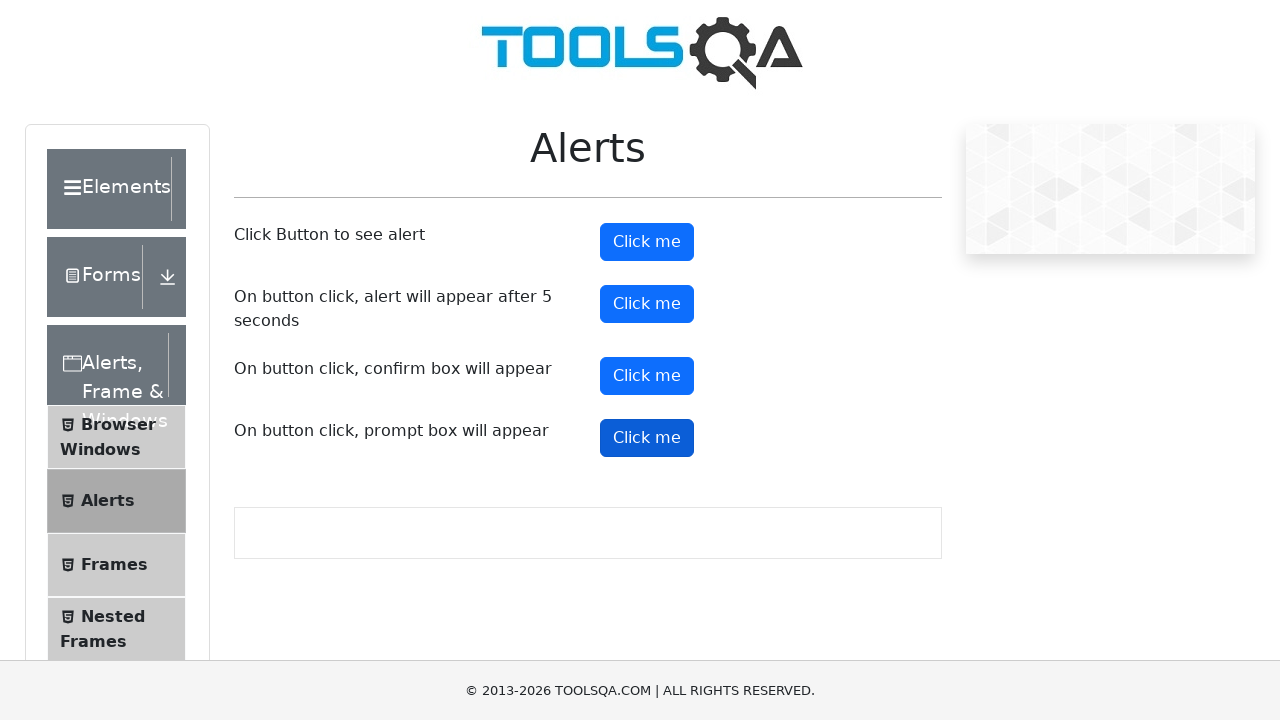

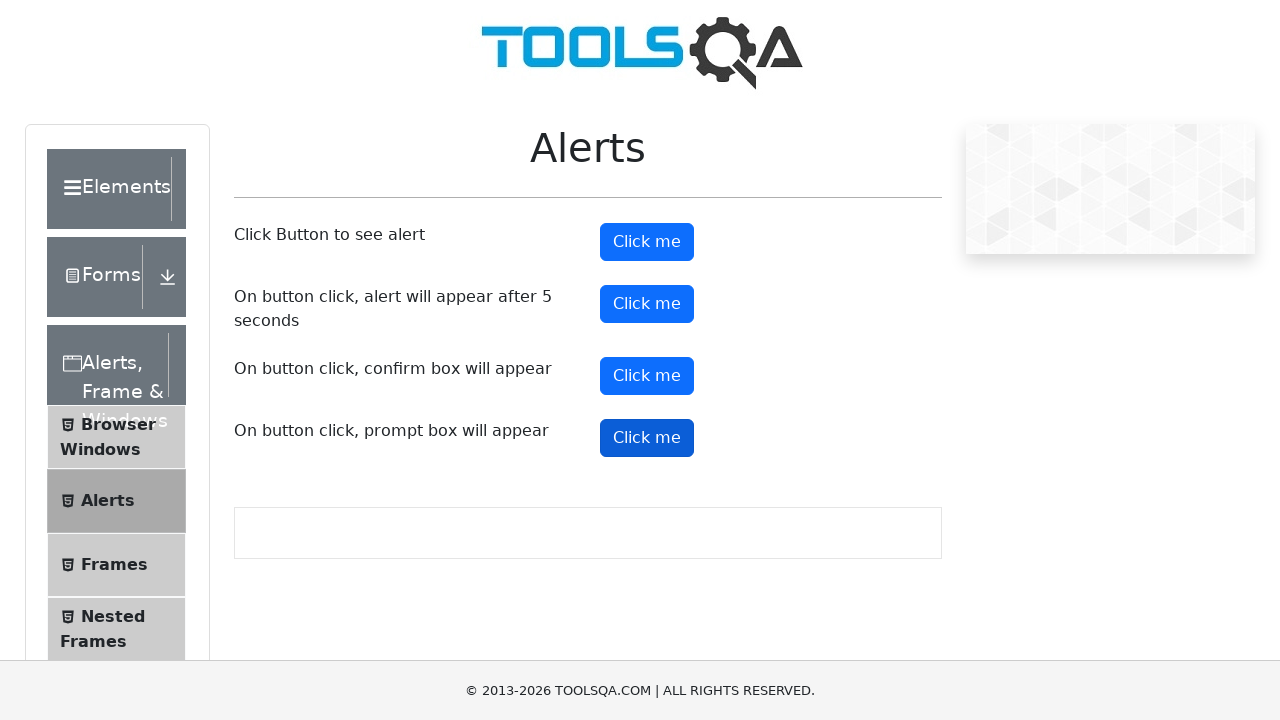